Demonstrates XPath locator techniques by finding elements using parent-child and sibling traversal on a practice automation page

Starting URL: https://rahulshettyacademy.com/AutomationPractice/

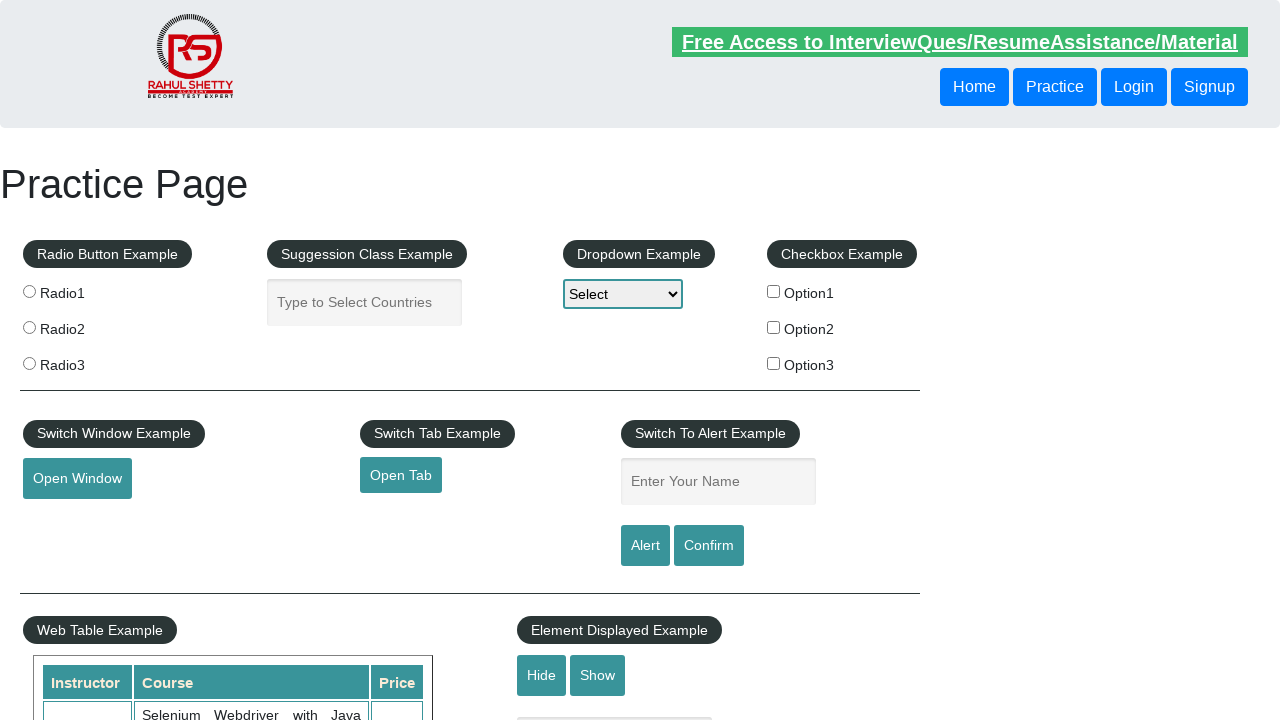

Located and retrieved text from sibling button element using XPath following-sibling traversal
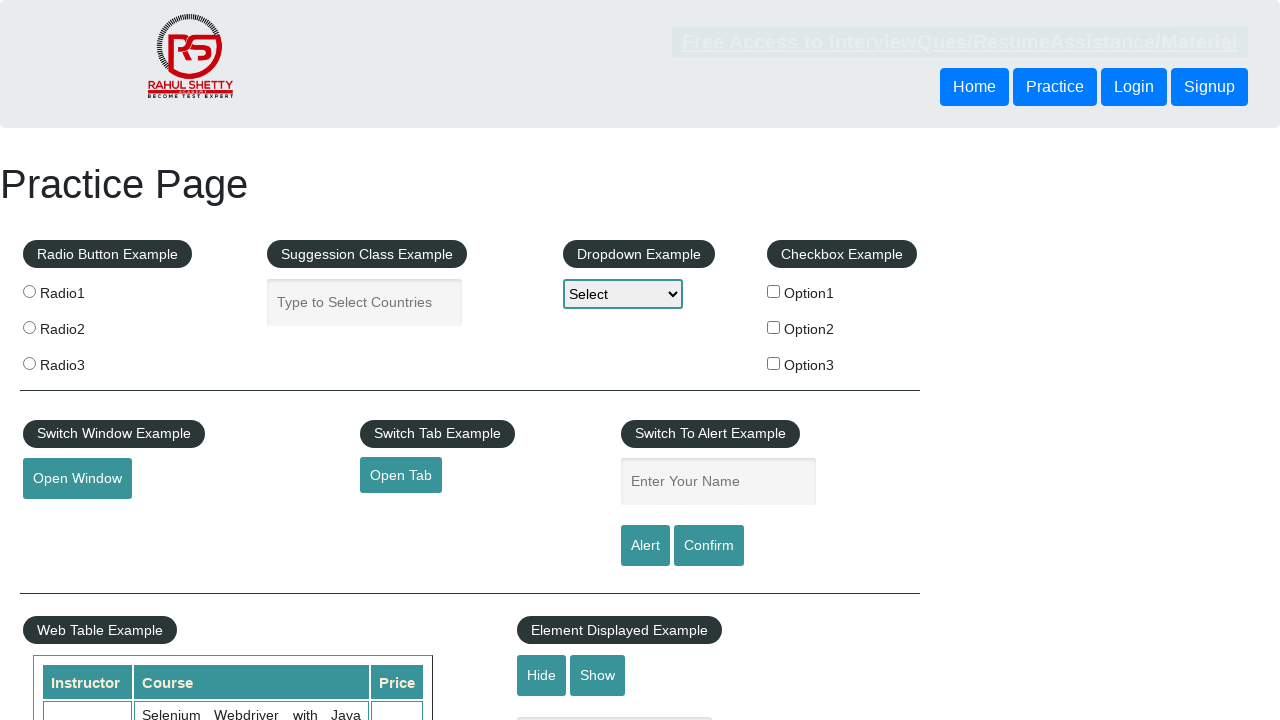

Printed button text to console
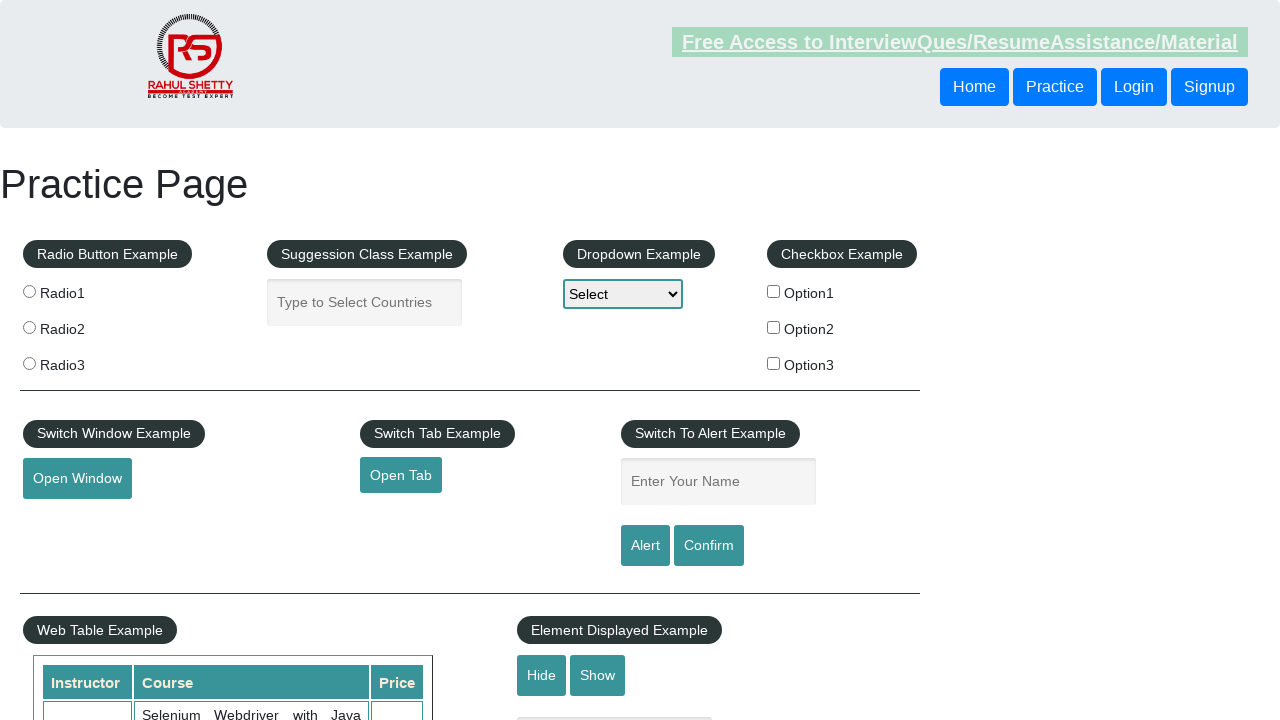

Waited for first button element in header to be present
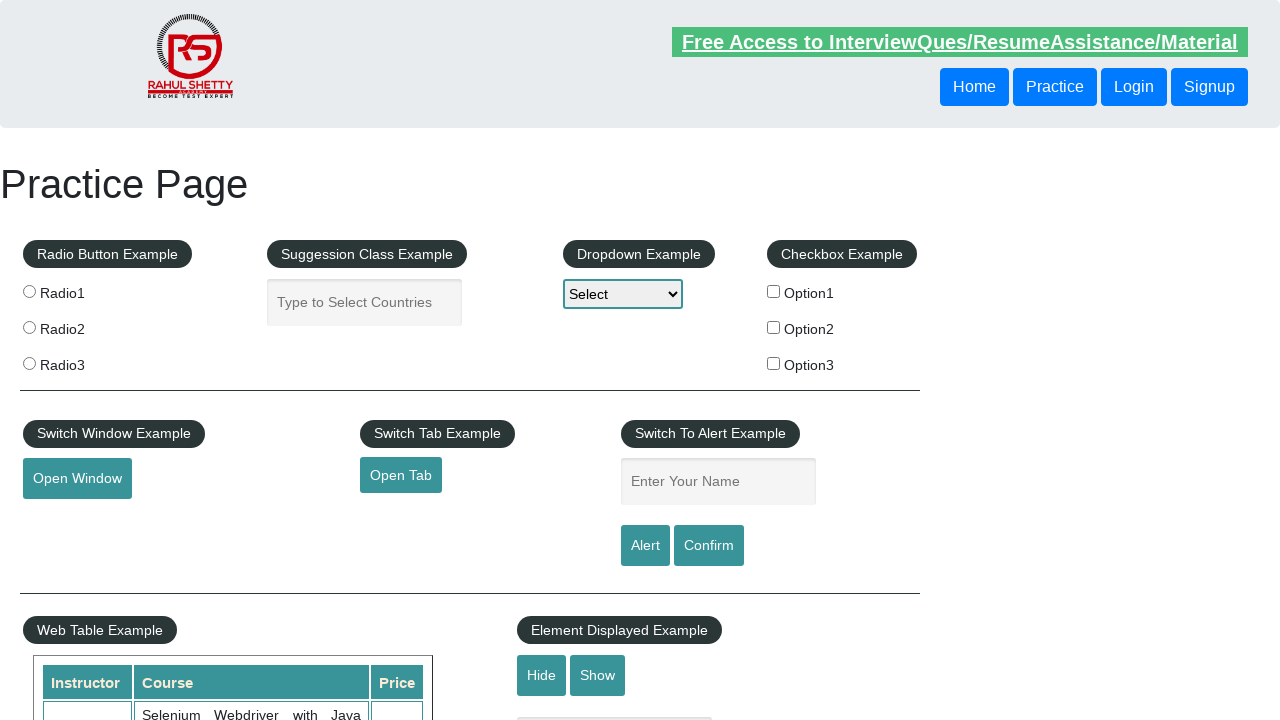

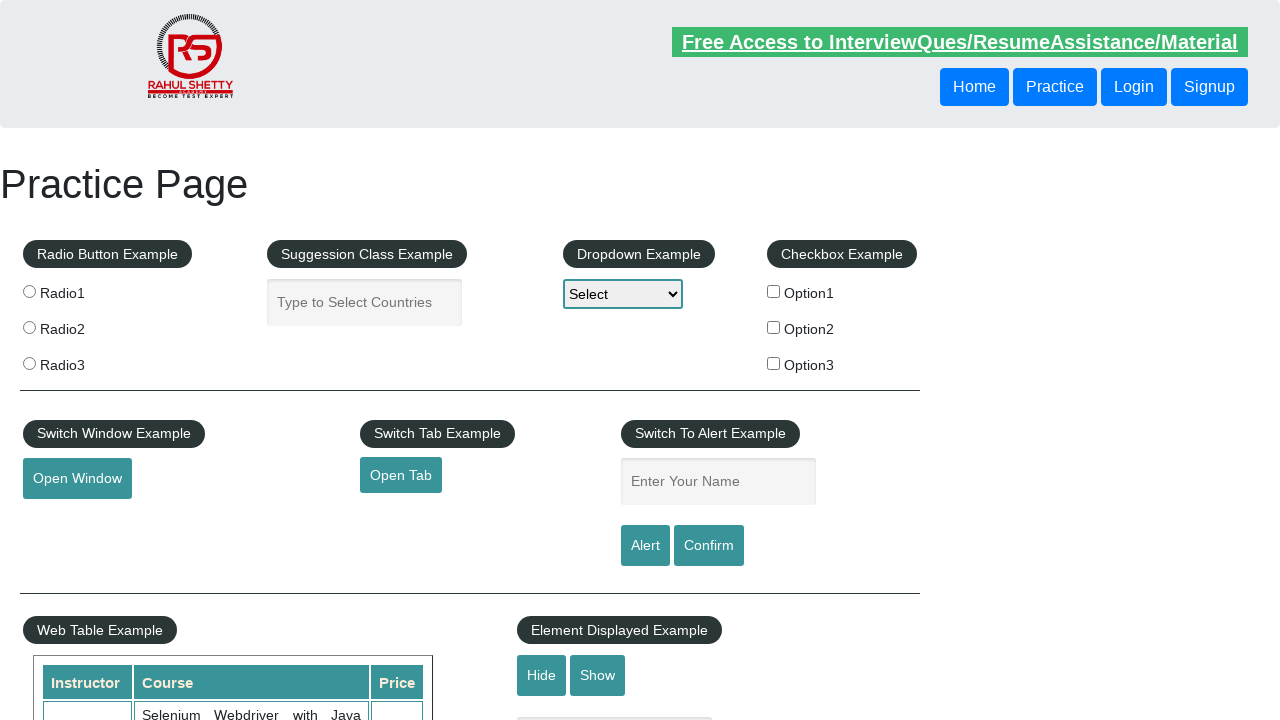